Tests web element commands by filling a form with username, password, and comments fields, then verifies that the cancel button is displayed on the page.

Starting URL: https://testpages.herokuapp.com/styled/basic-html-form-test.html

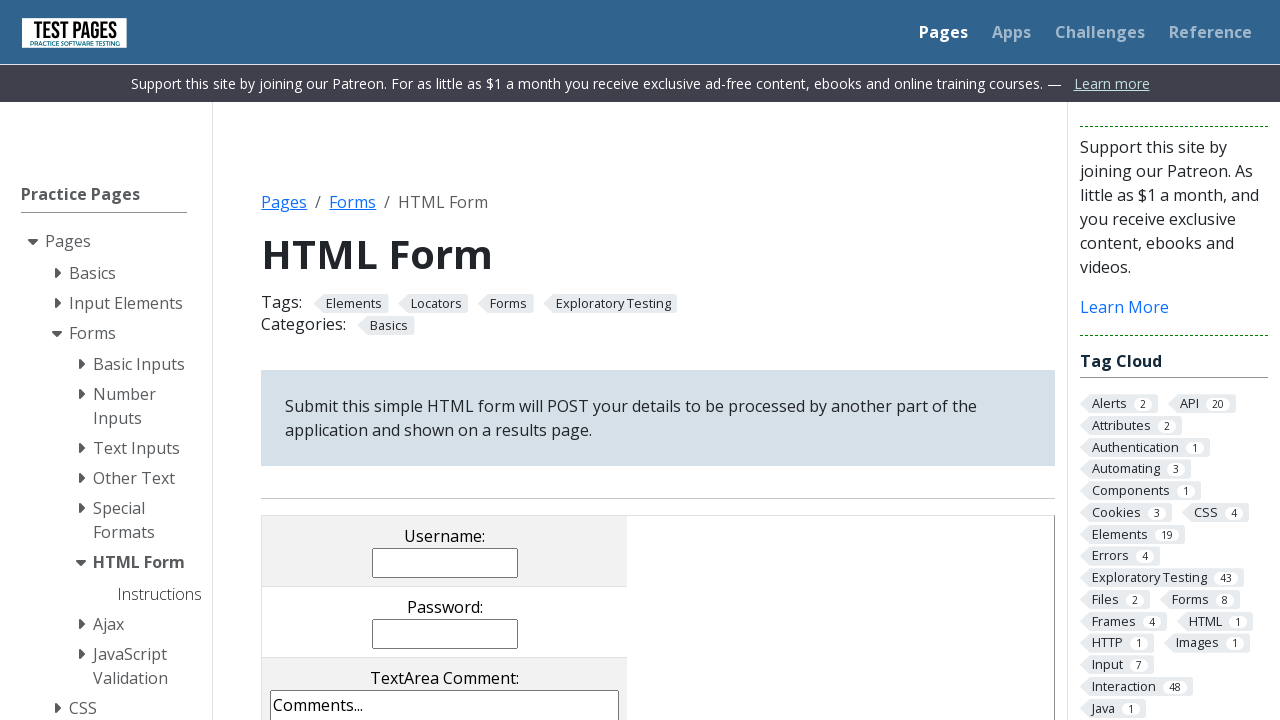

Filled username field with 'john_doe' on input[name='username']
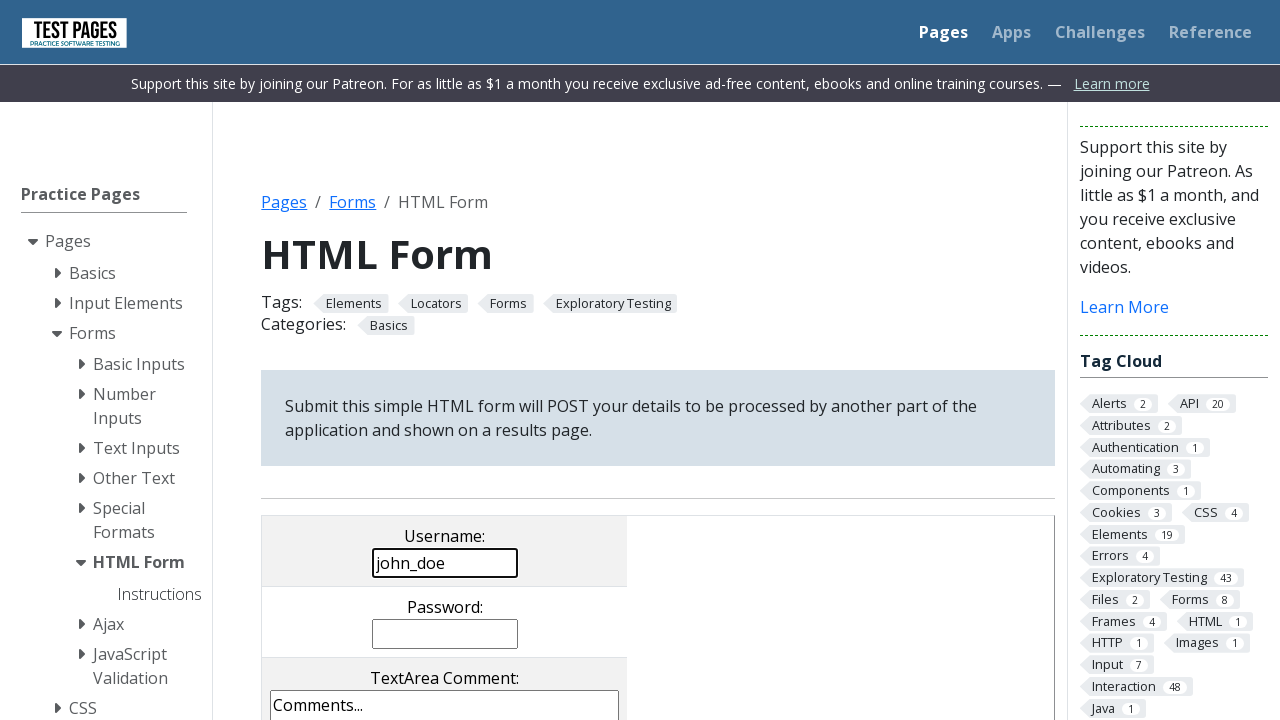

Filled password field with '123' on input[name='password']
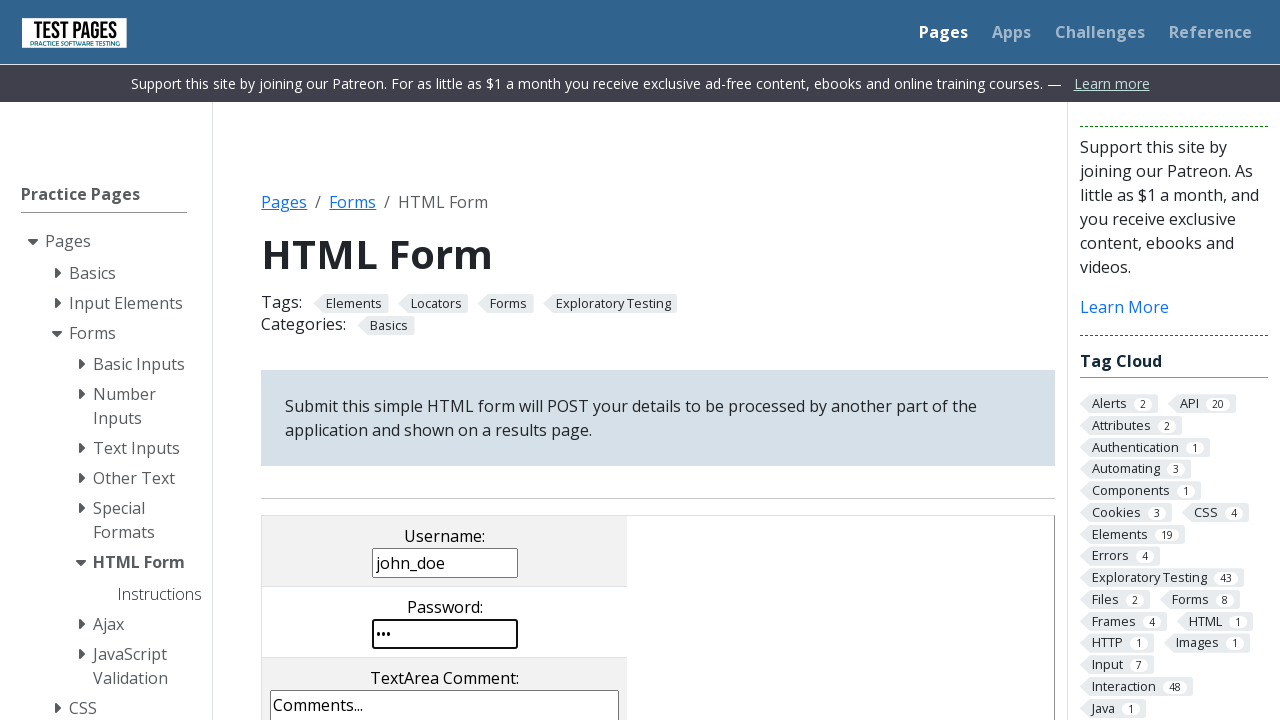

Filled comments textarea with 'Hello this is a user' on textarea[name='comments']
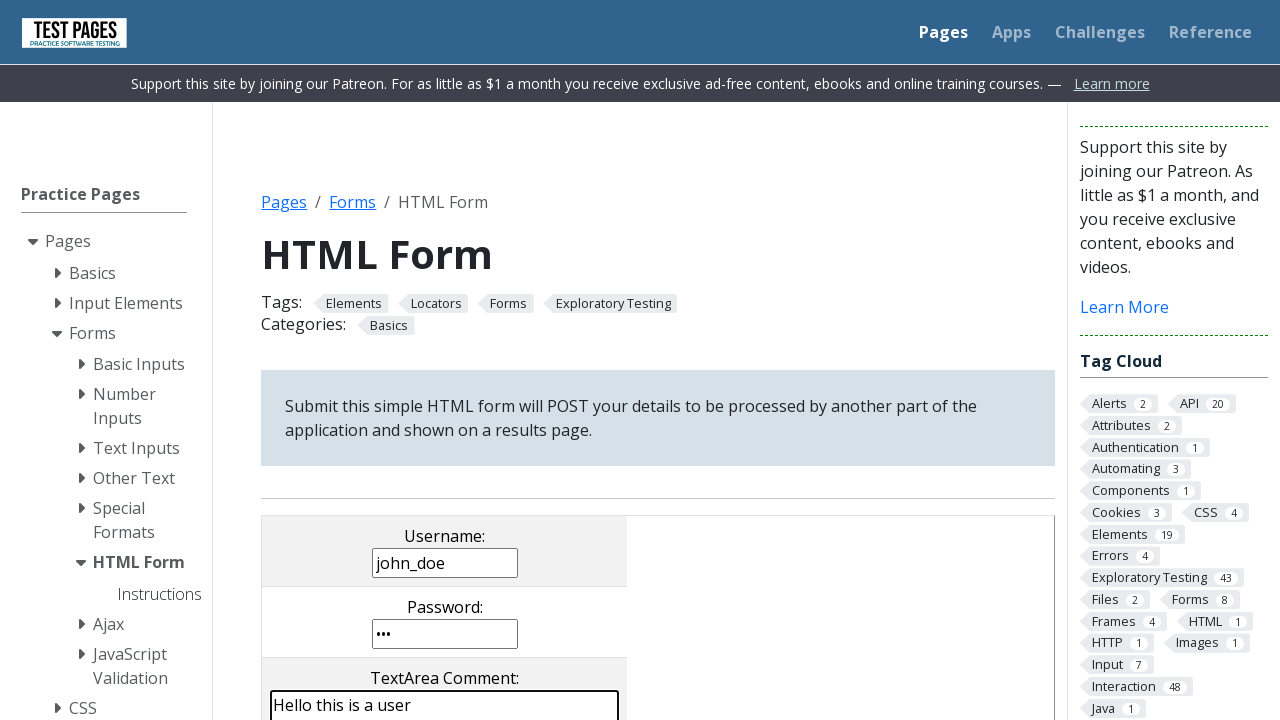

Located cancel button element
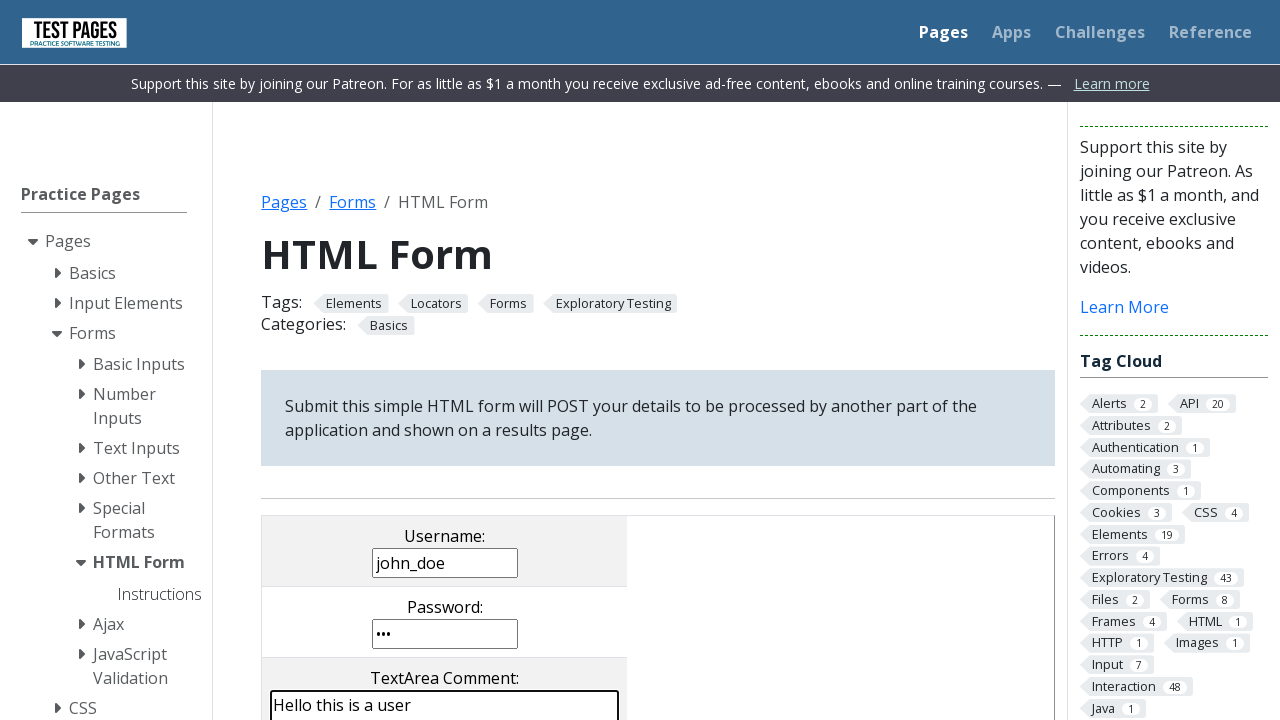

Verified cancel button is visible on the page
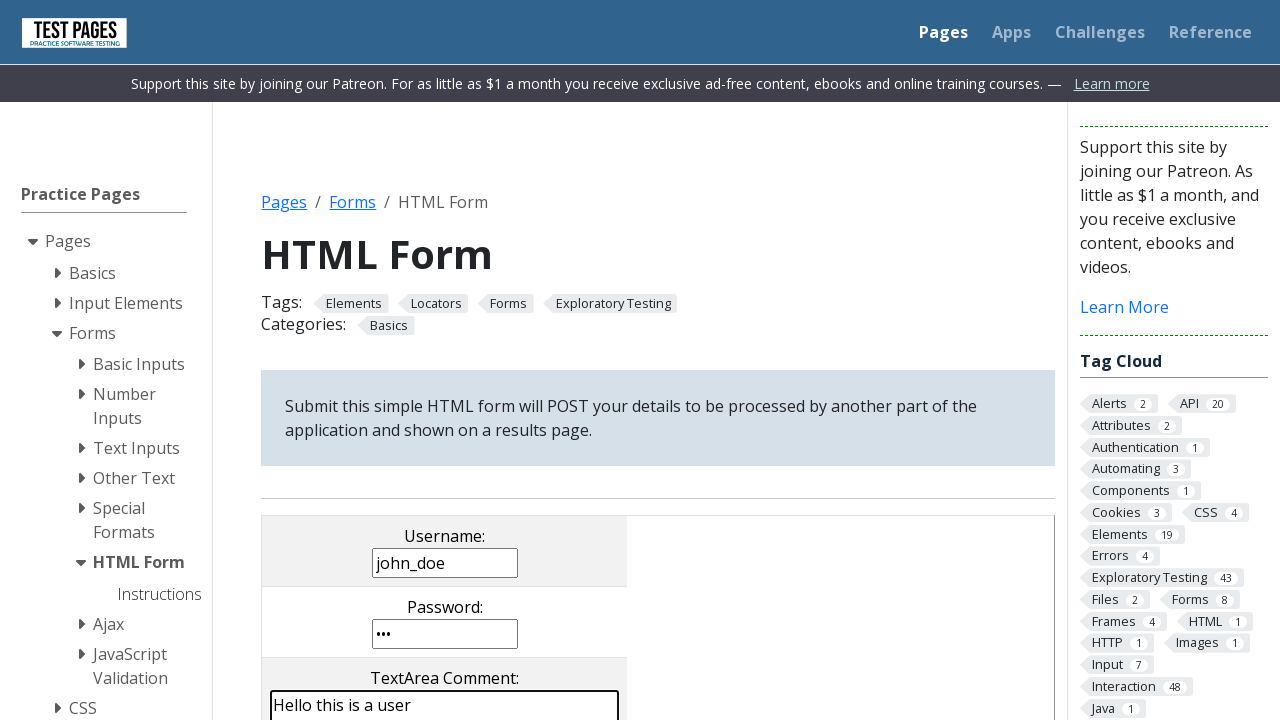

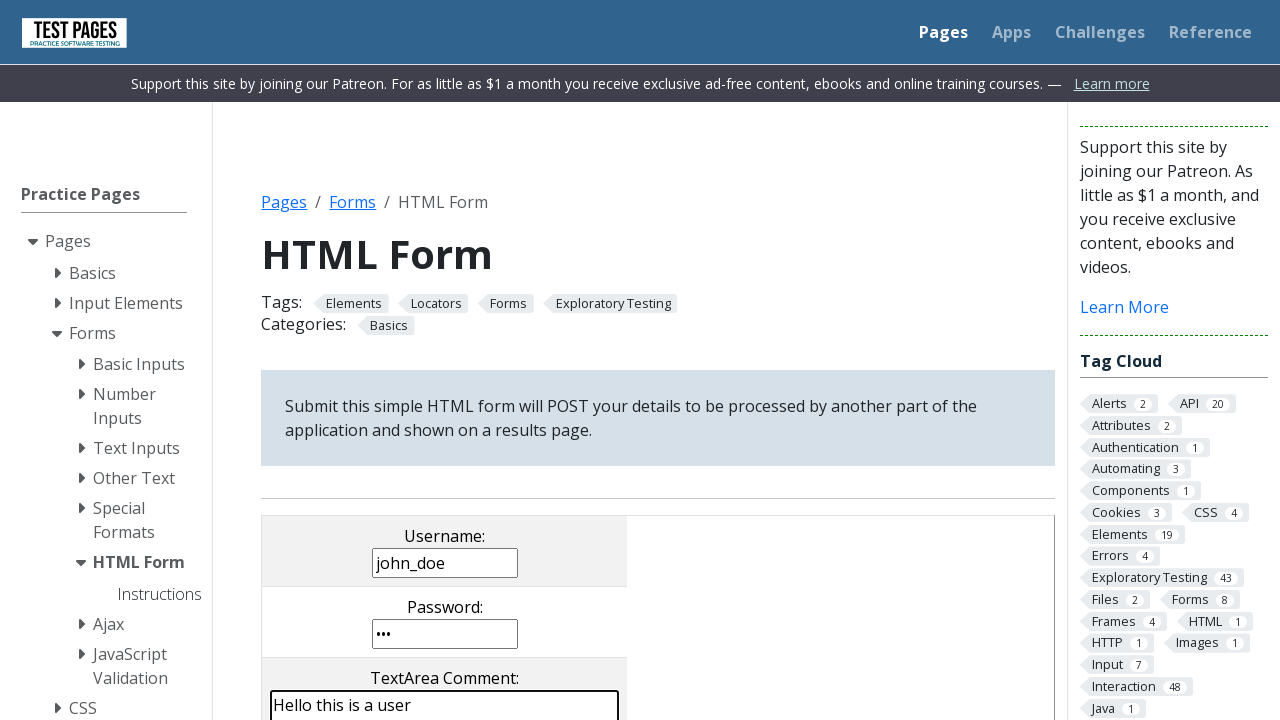